Tests that the Playwright homepage has "Playwright" in the title, verifies the "Get started" link has the correct href attribute, clicks it, and confirms navigation to the intro page.

Starting URL: https://playwright.dev

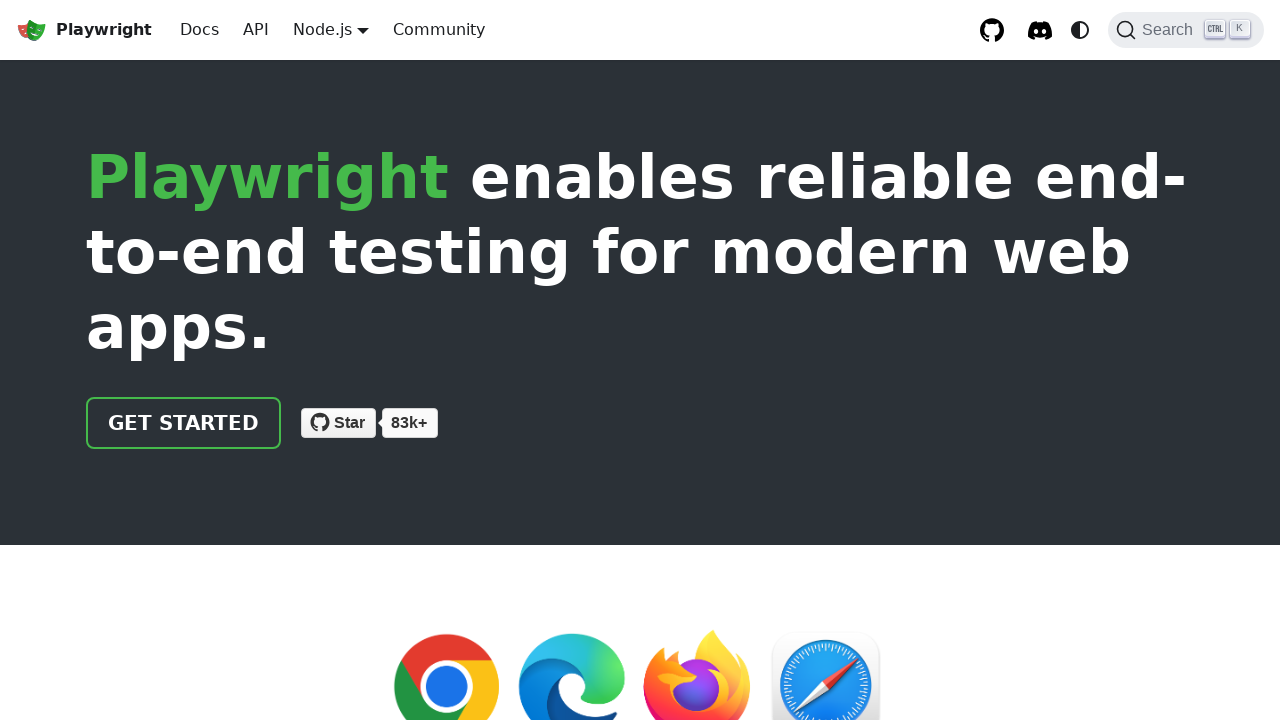

Verified page title contains 'Playwright'
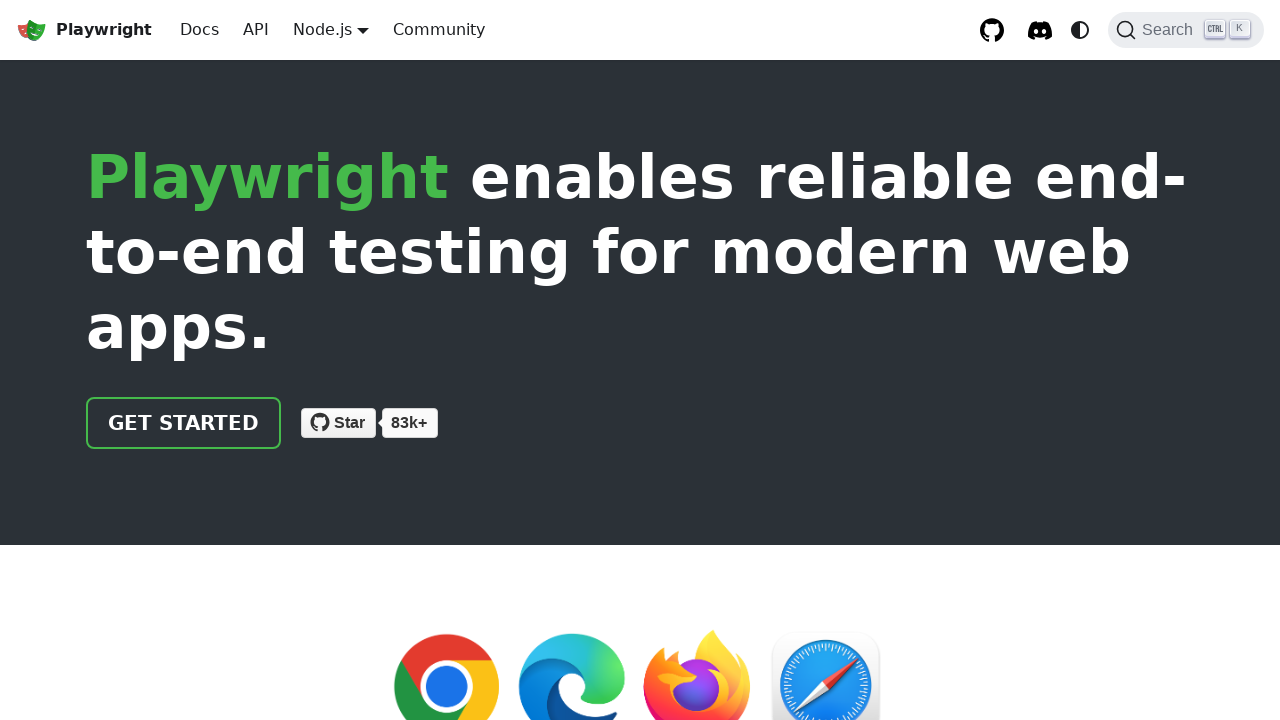

Located 'Get started' link
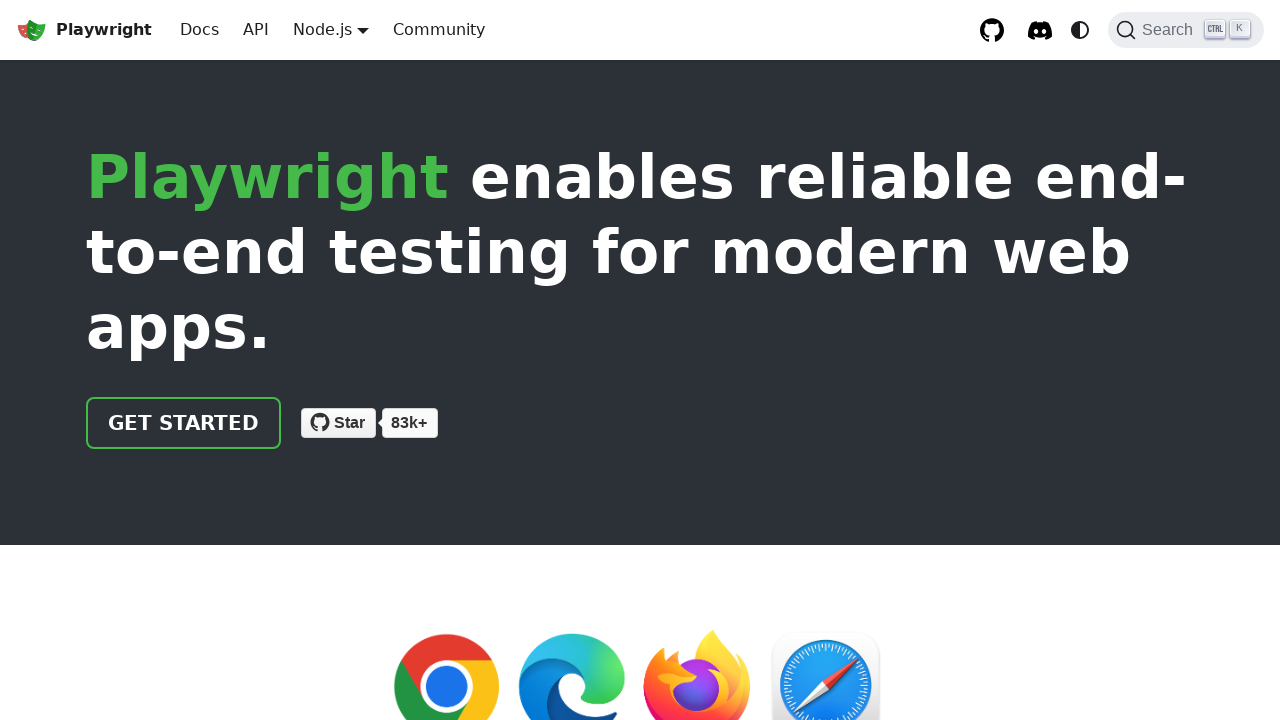

Verified 'Get started' link has href='/docs/intro'
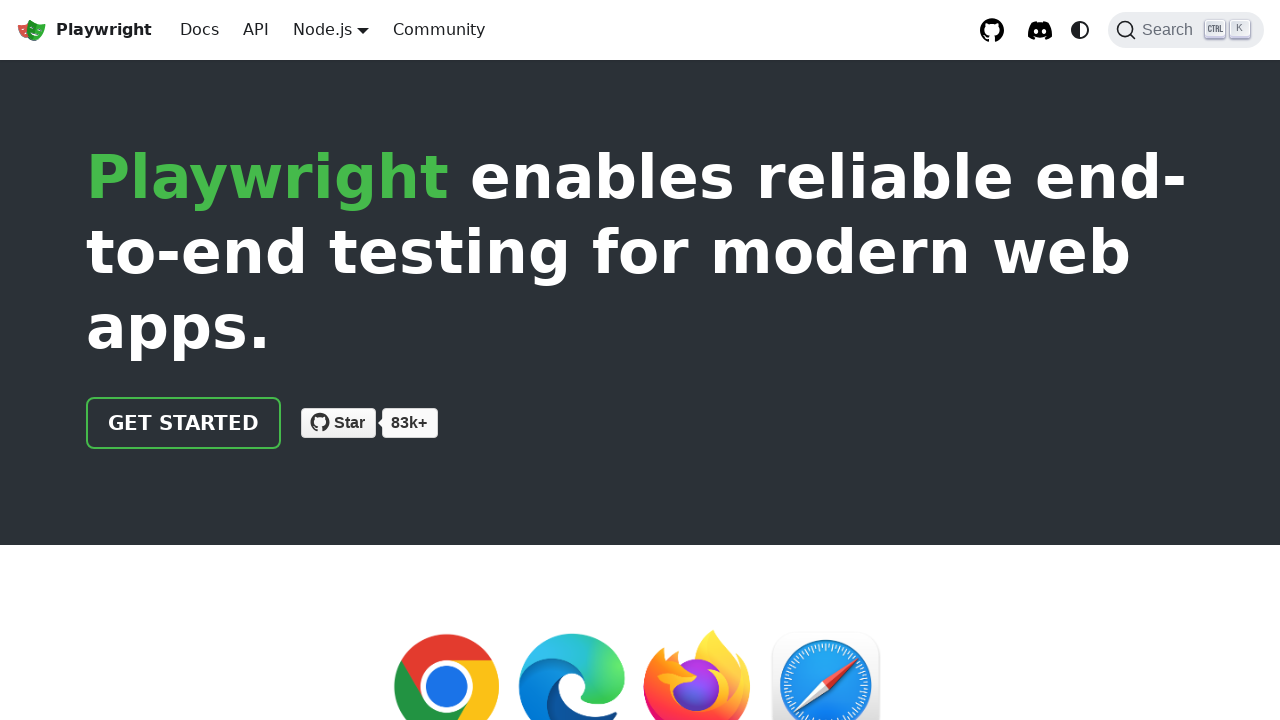

Clicked 'Get started' link at (184, 423) on internal:role=link[name="Get started"i]
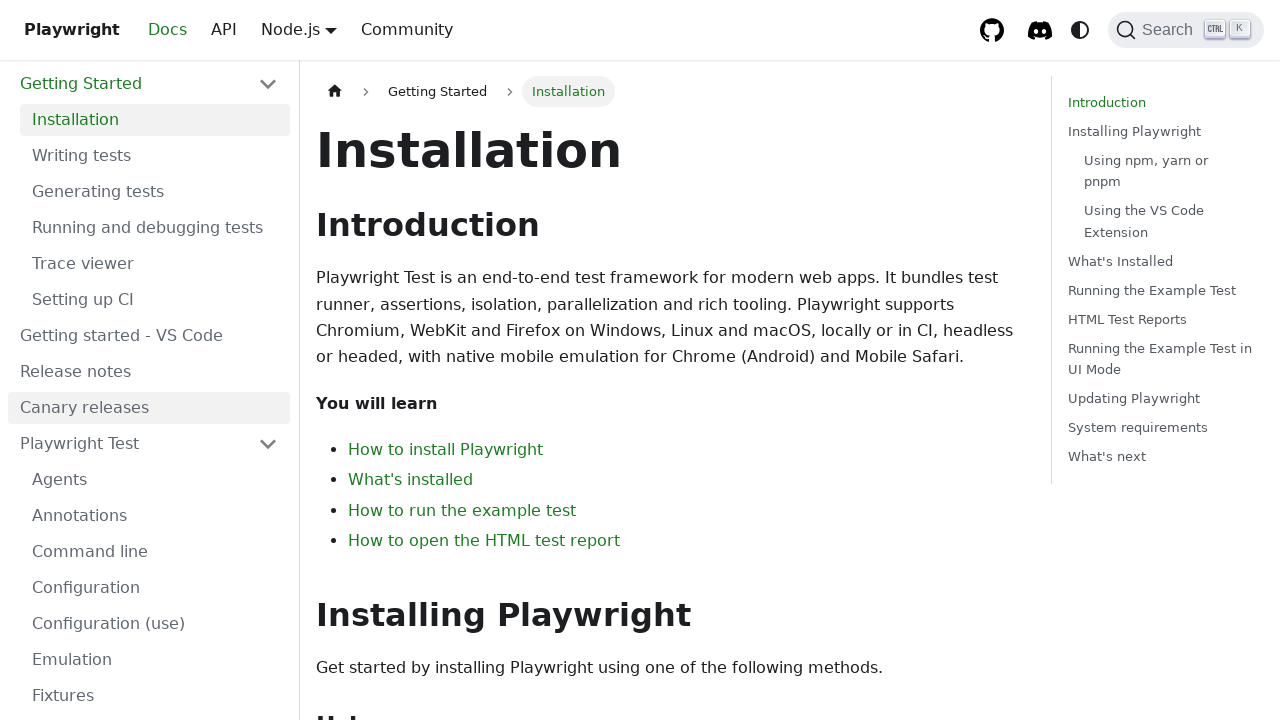

Verified navigation to intro page - URL contains 'intro'
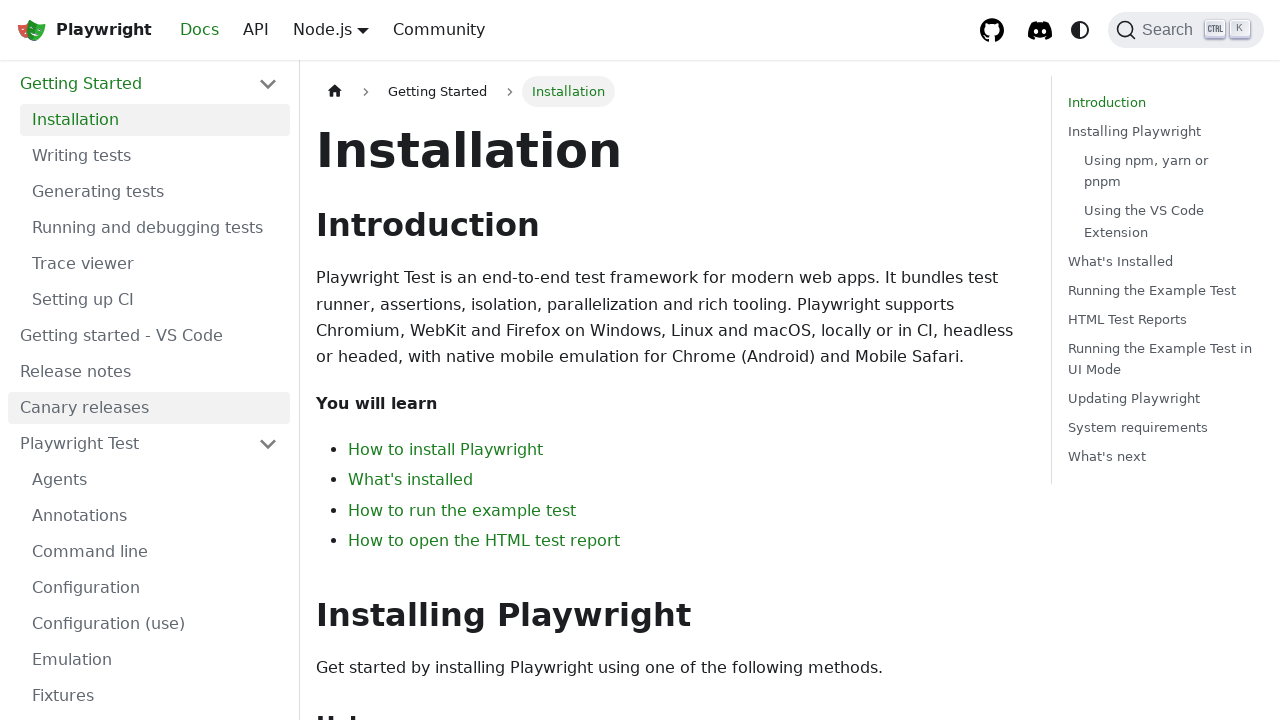

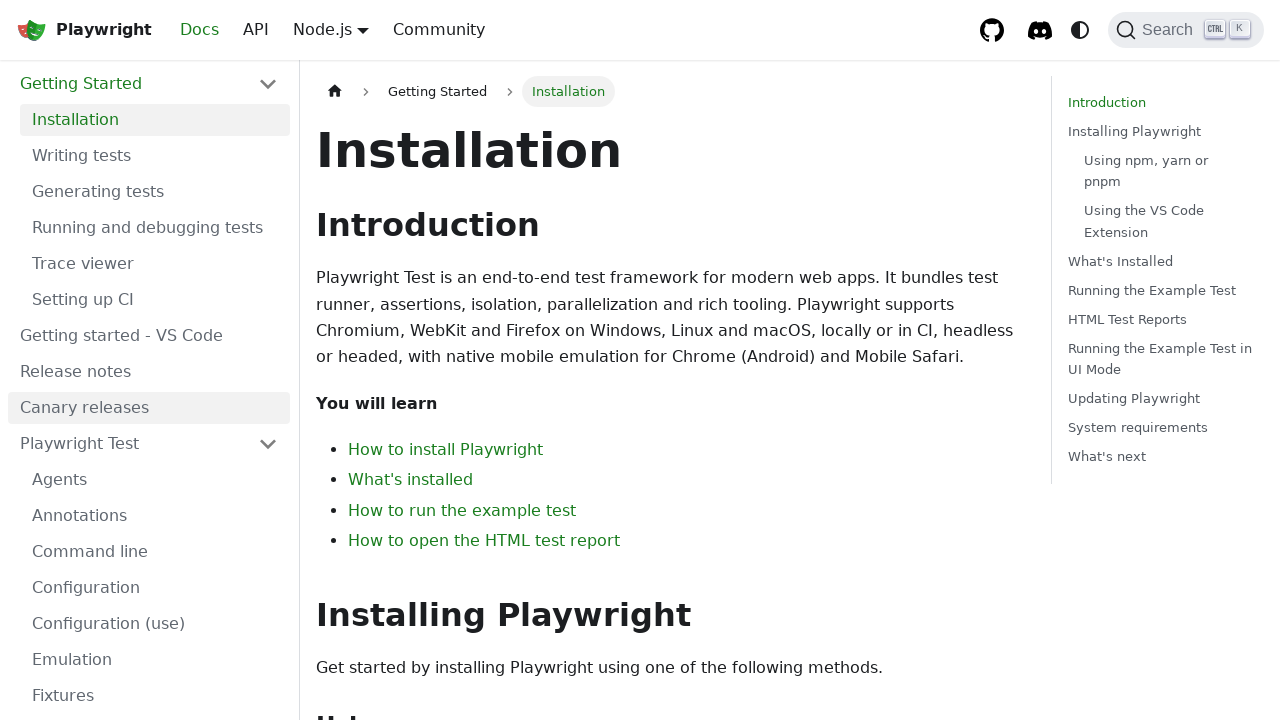